Verifies that the Punisher avatar image is not present on the page

Starting URL: https://the-internet.herokuapp.com/dynamic_content

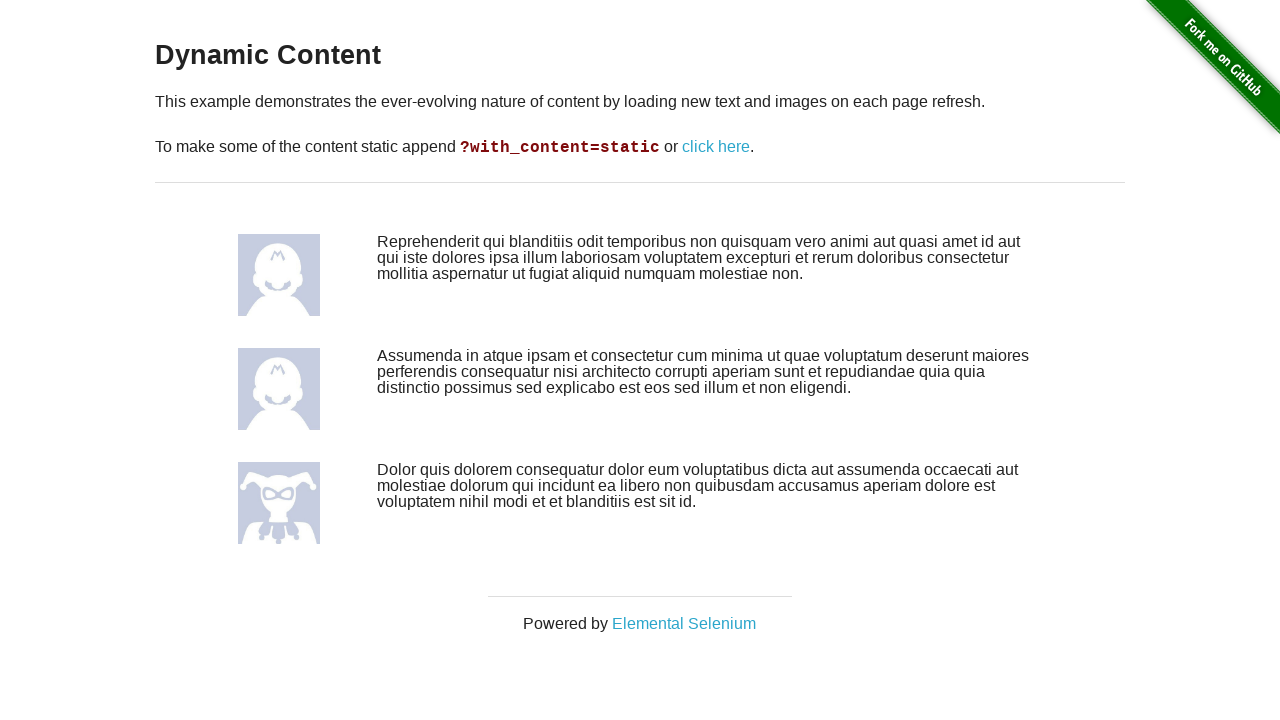

Navigated to dynamic content page
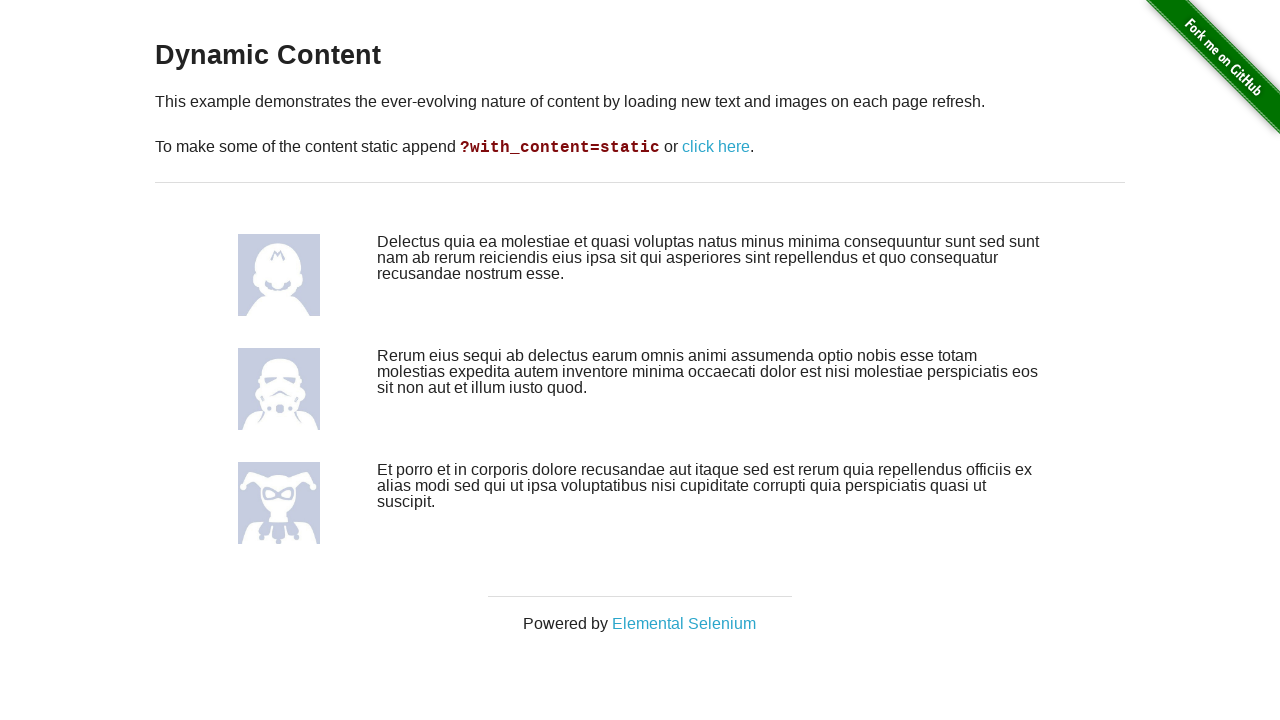

Located Punisher avatar image elements
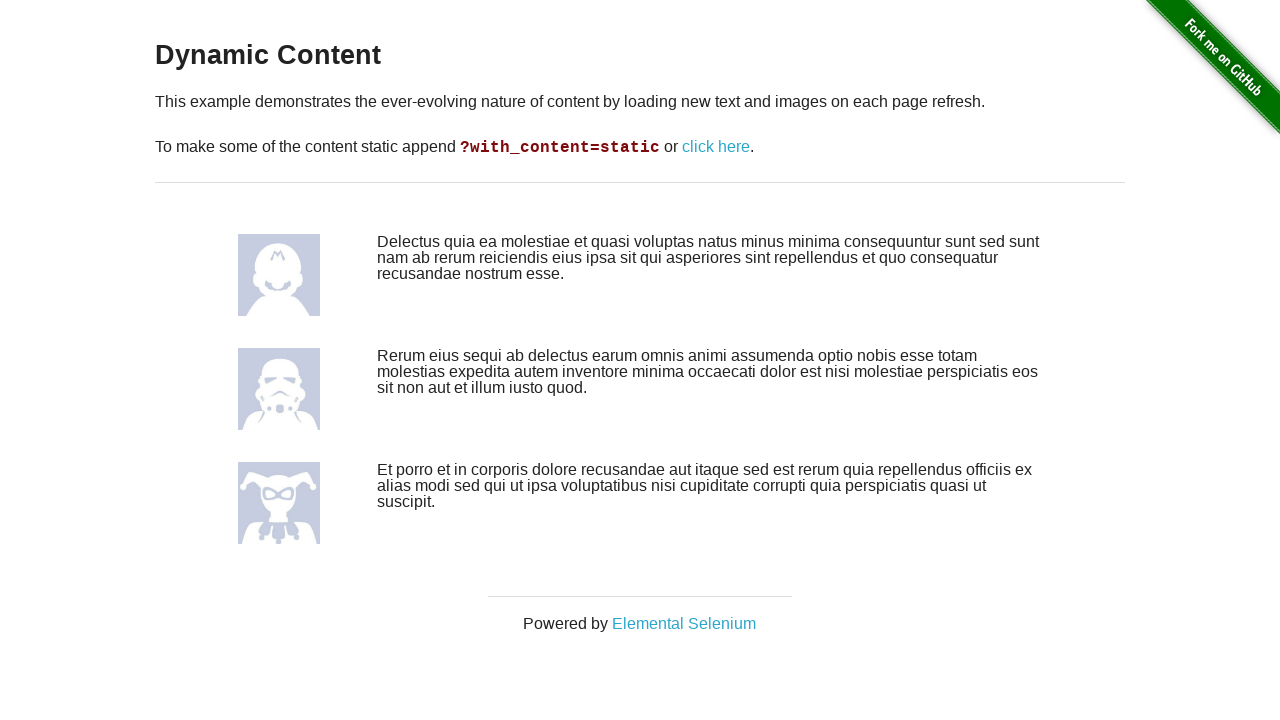

Counted Punisher avatar elements: 0 found
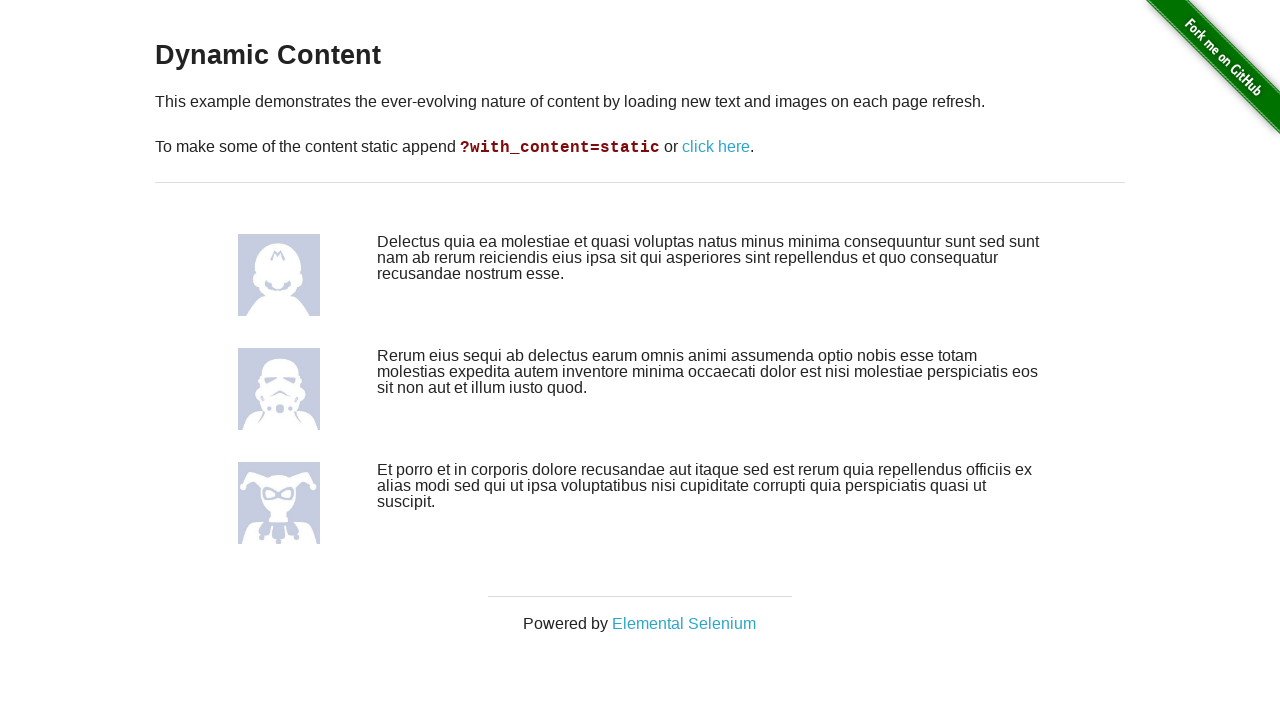

Verified that Punisher avatar is not present on the page
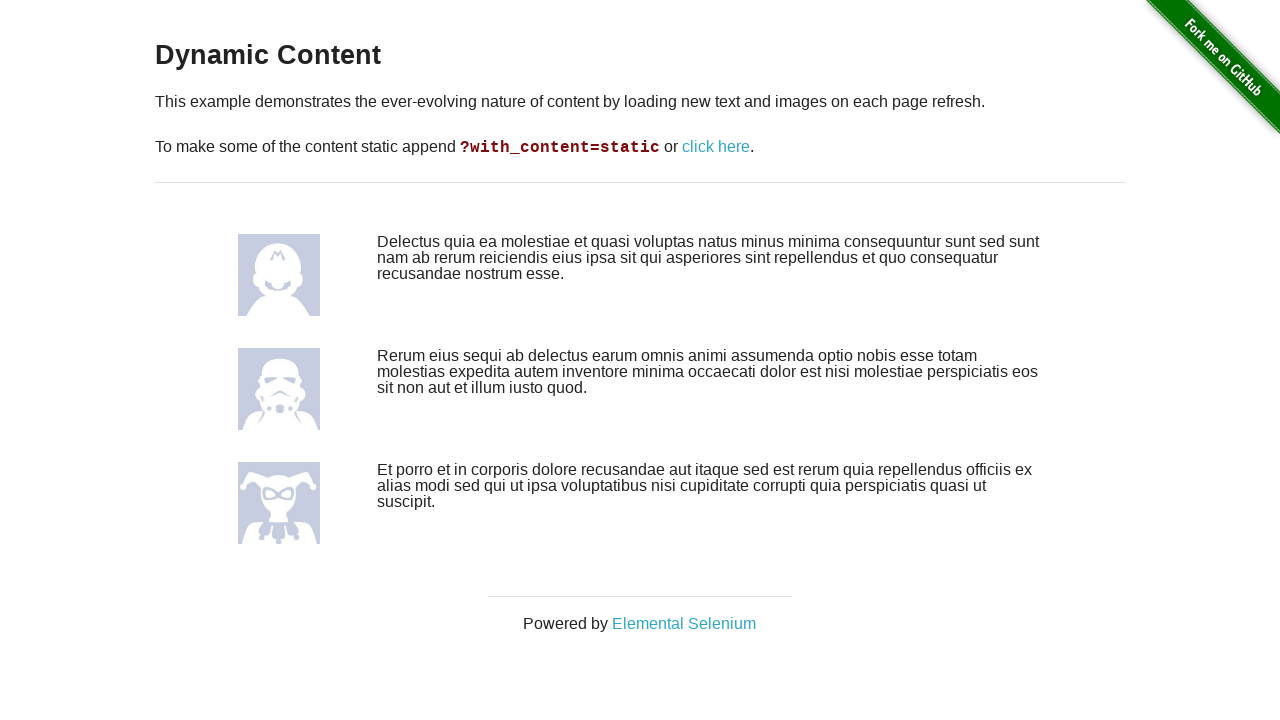

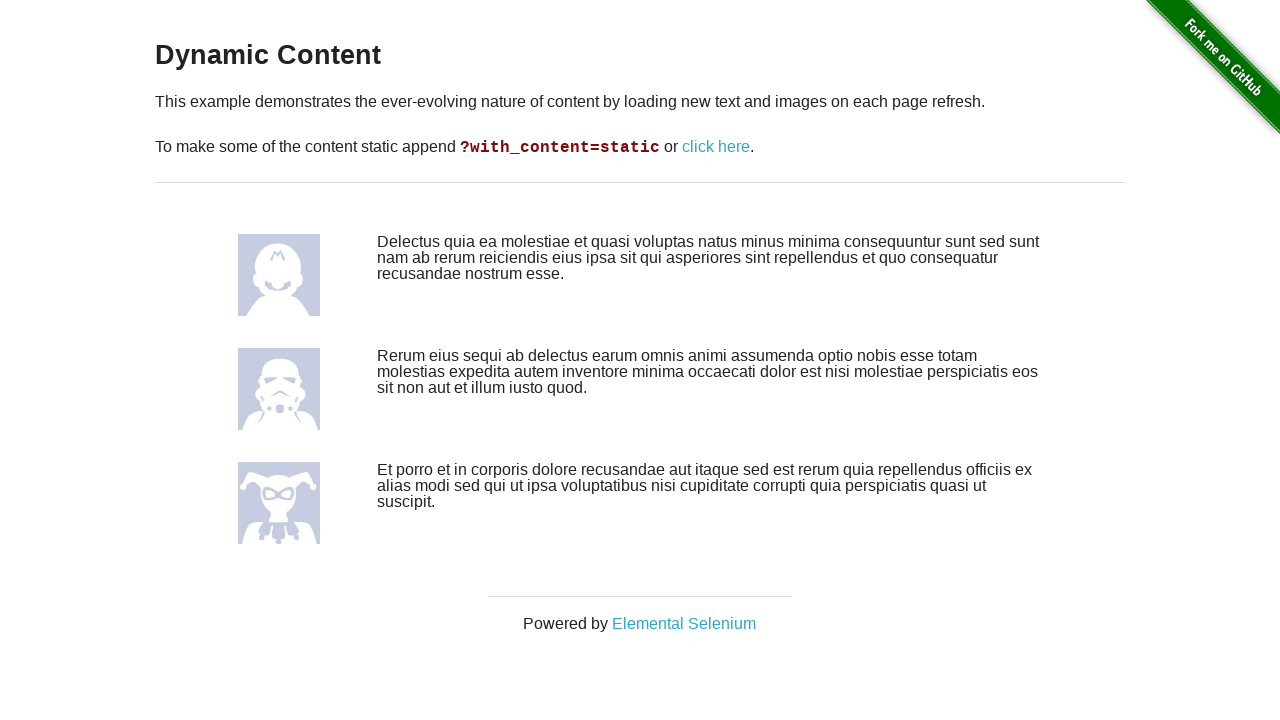